Tests a loading images page by waiting for images to load and verifying the presence of specific image elements

Starting URL: https://bonigarcia.dev/selenium-webdriver-java/loading-images.html

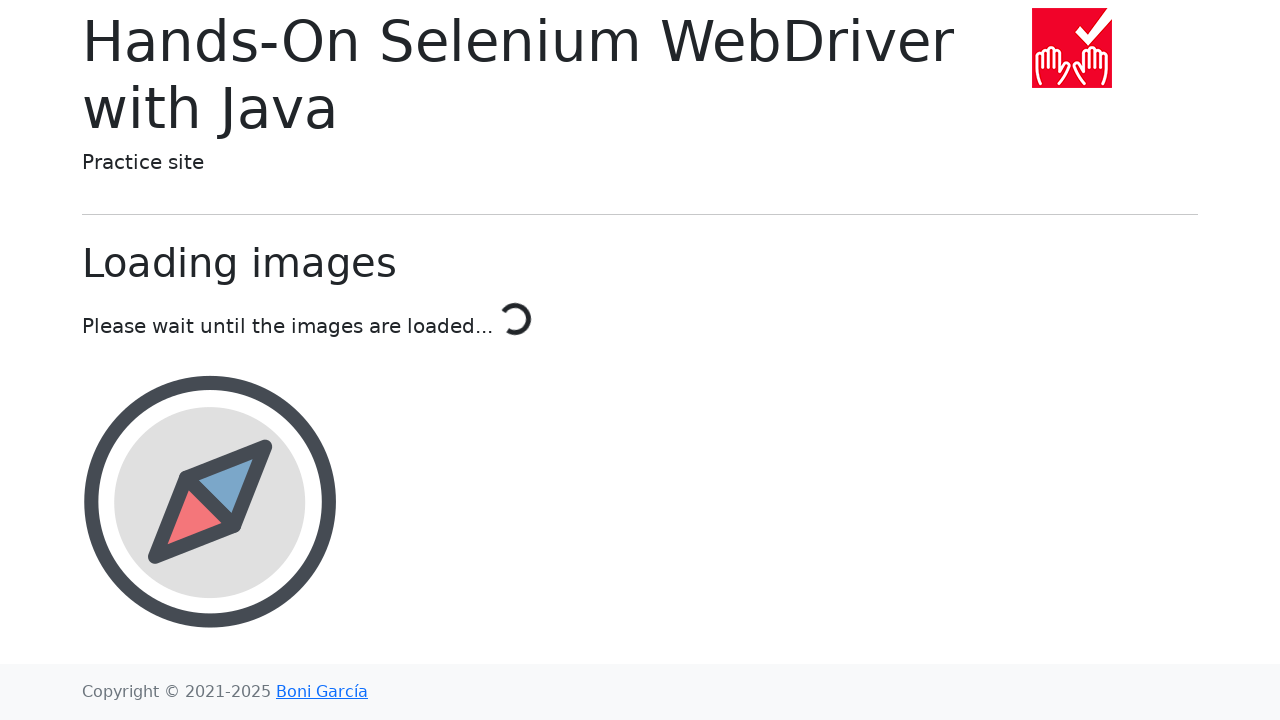

Navigated to loading images test page
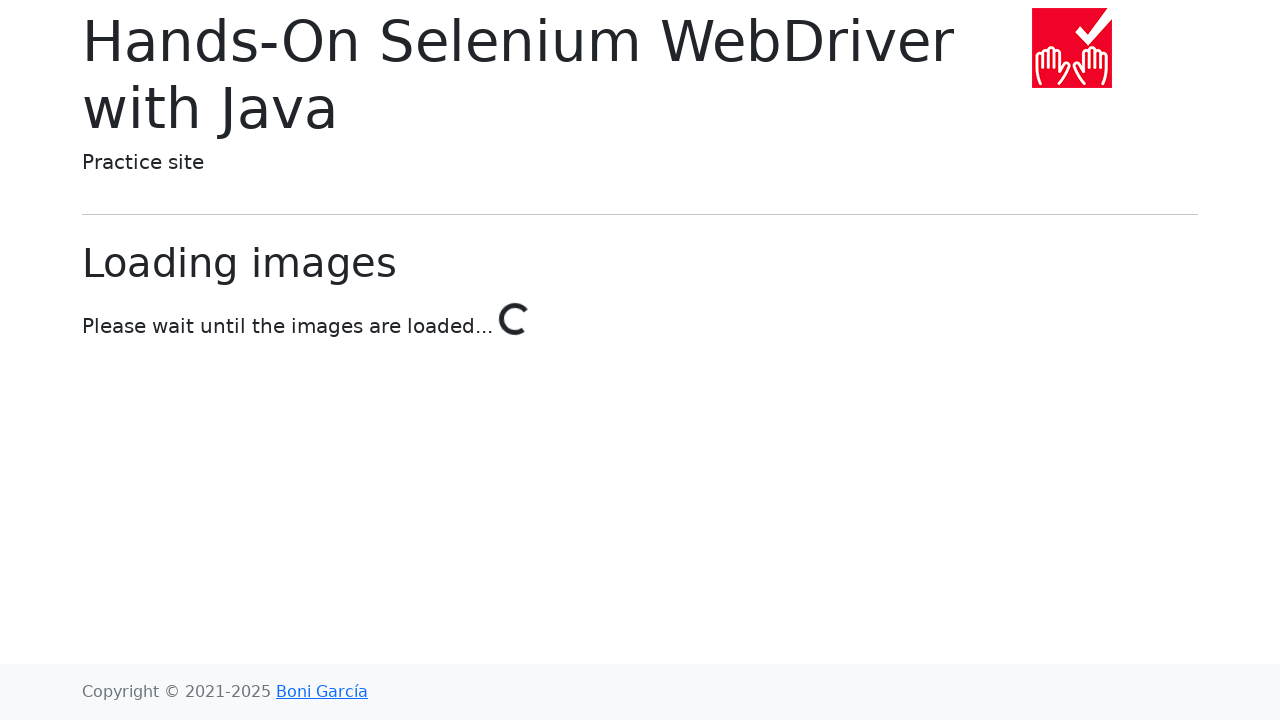

Landscape image loaded and is present on the page
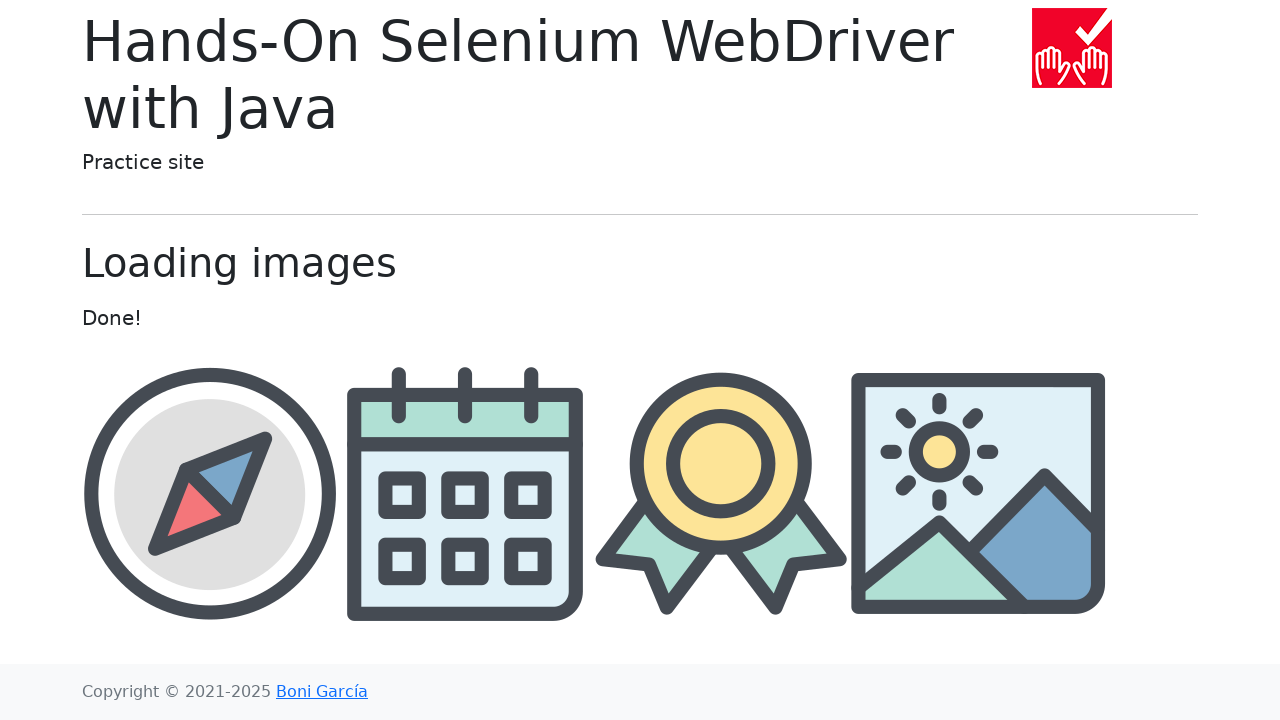

Located award image element
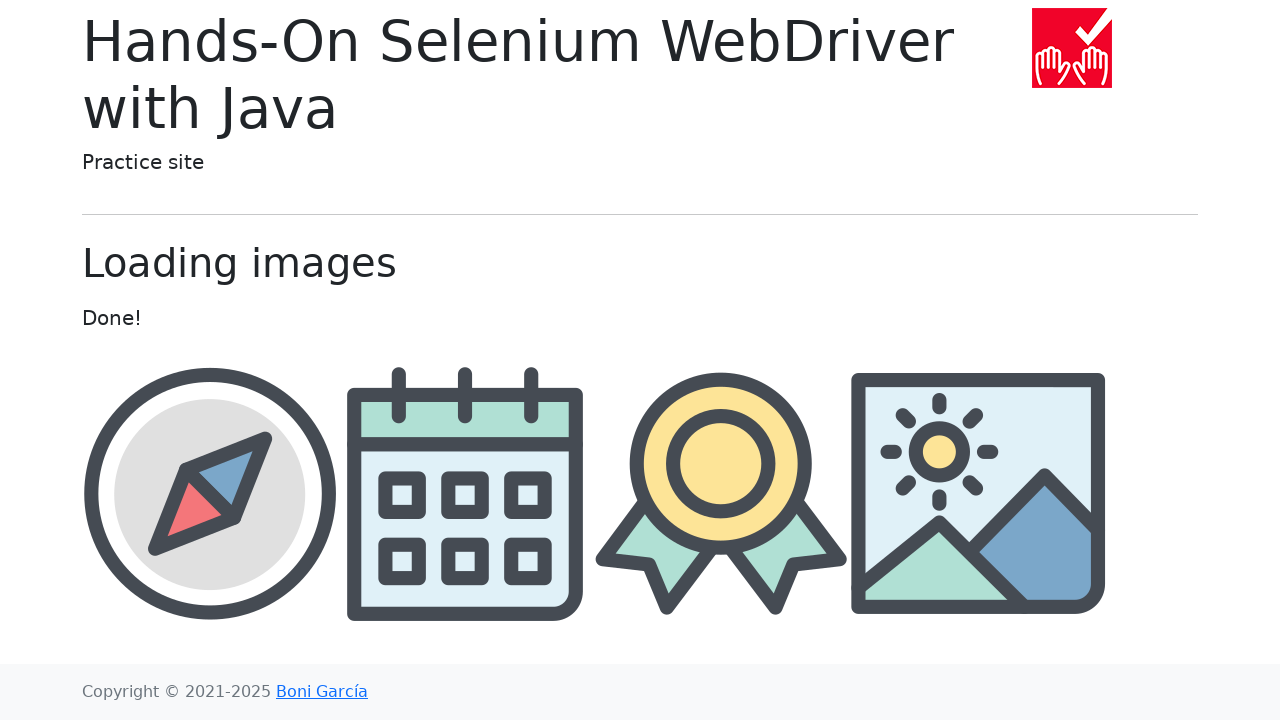

Award image element is ready and visible
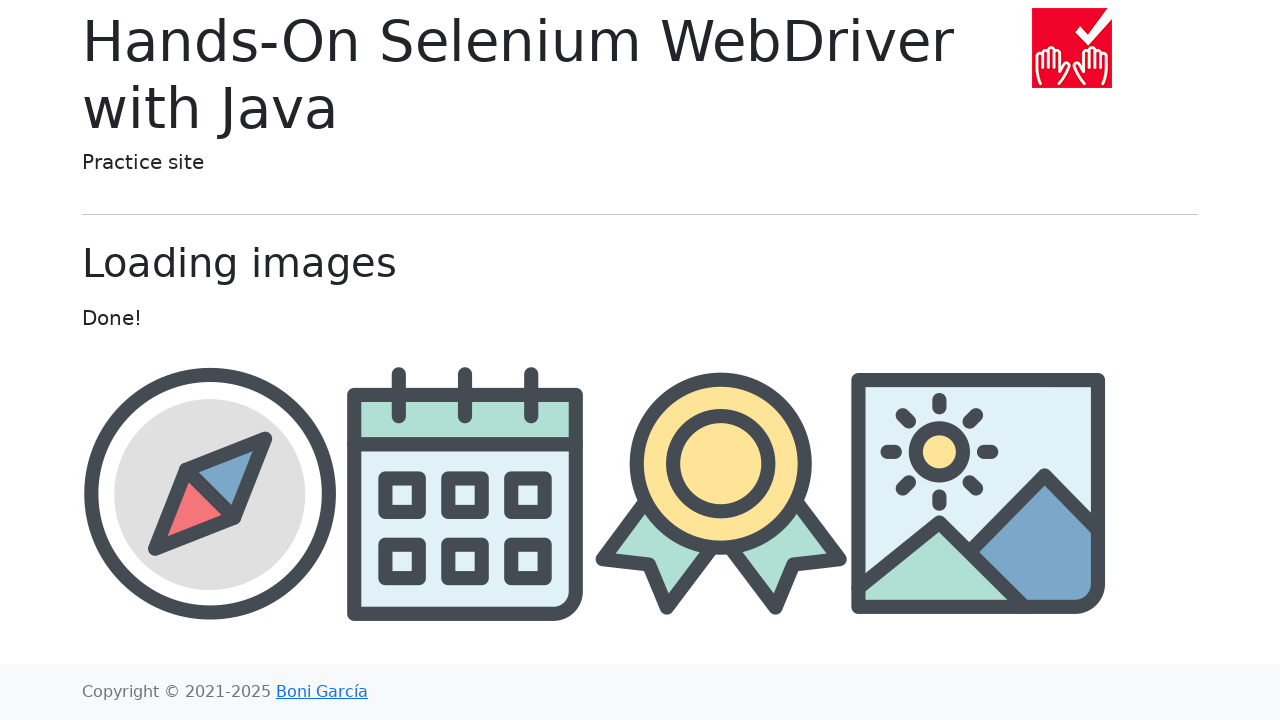

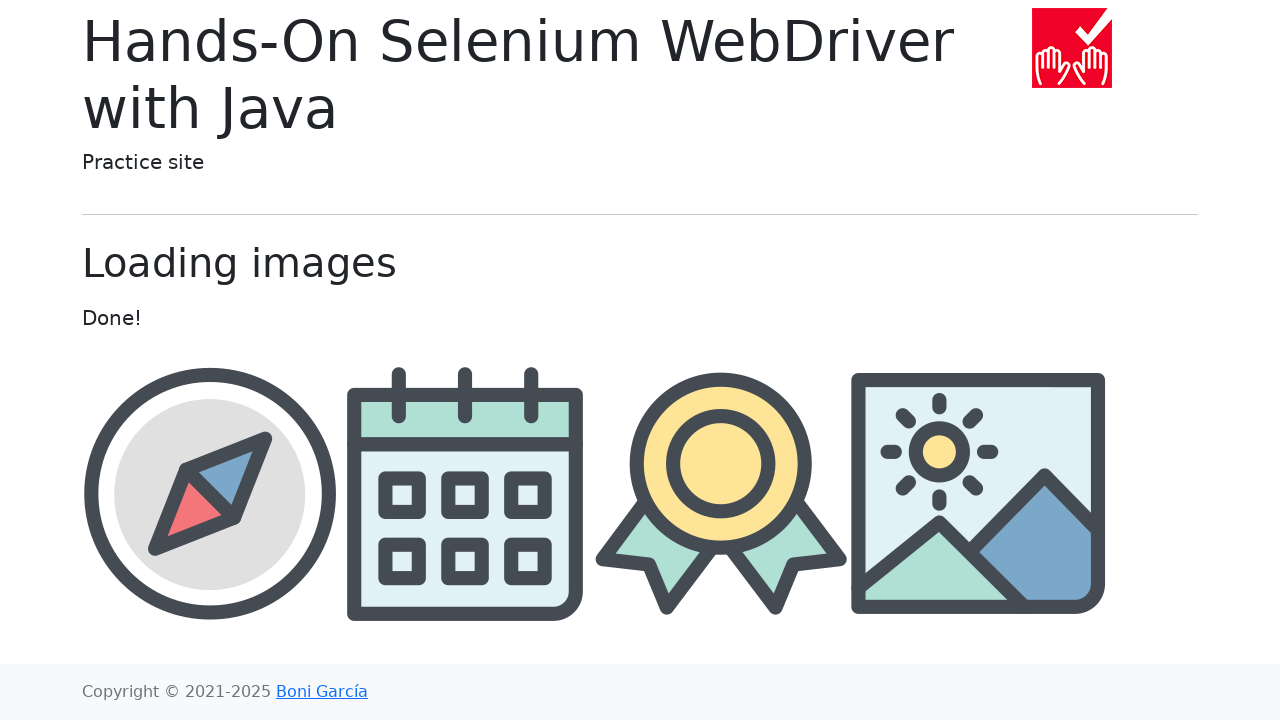